Tests adding a laptop product to cart by navigating through categories, selecting a product, and verifying it appears in the cart

Starting URL: https://demoblaze.com/index.html

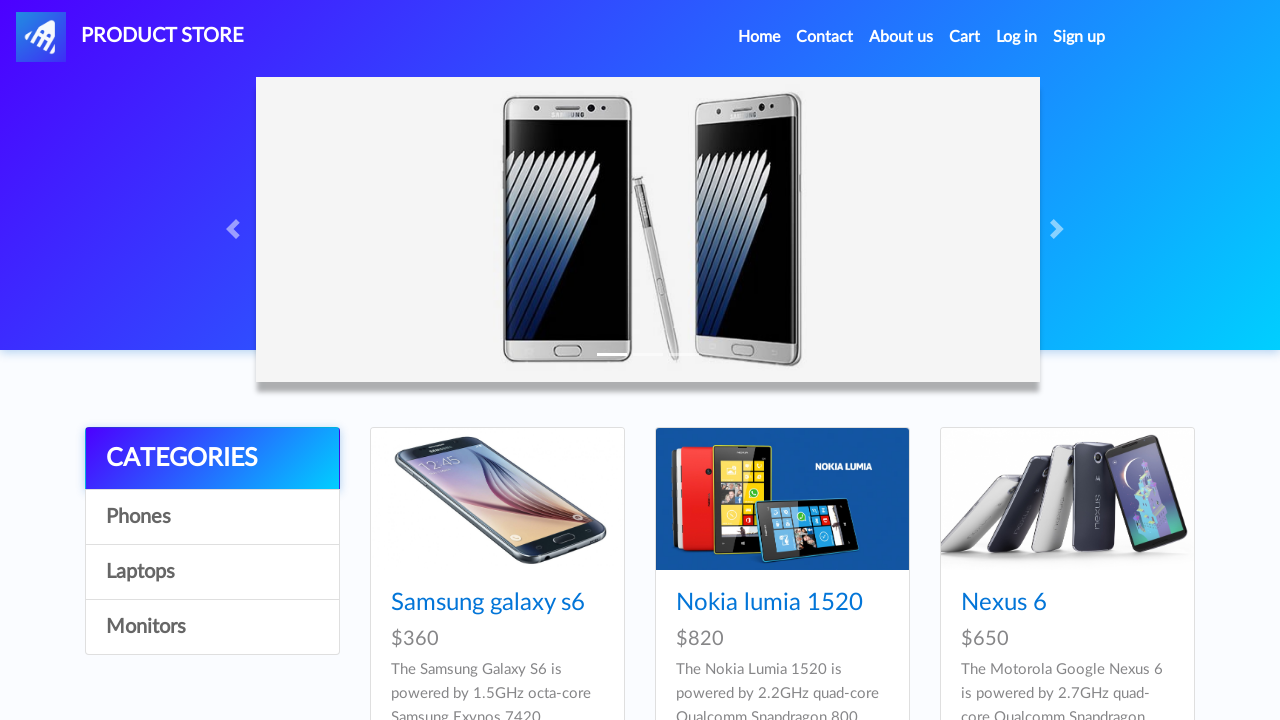

Clicked on Laptops category at (212, 572) on text=Laptops
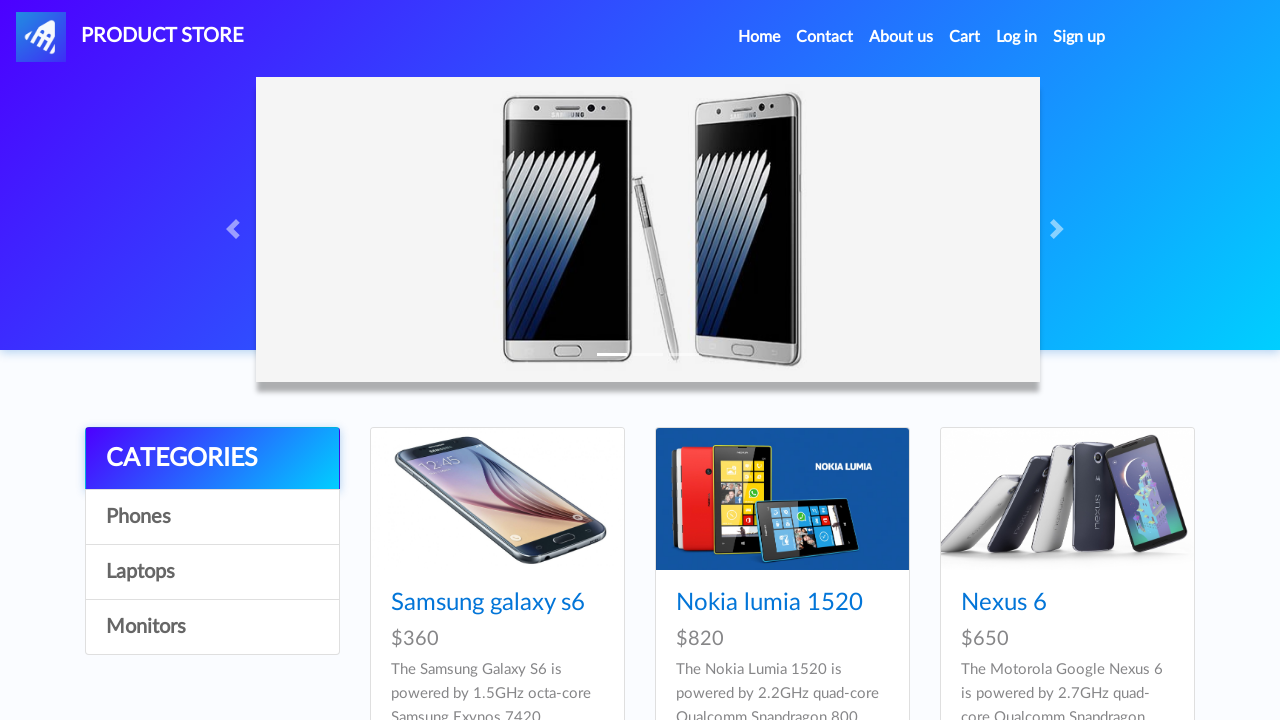

Waited for laptop products to load
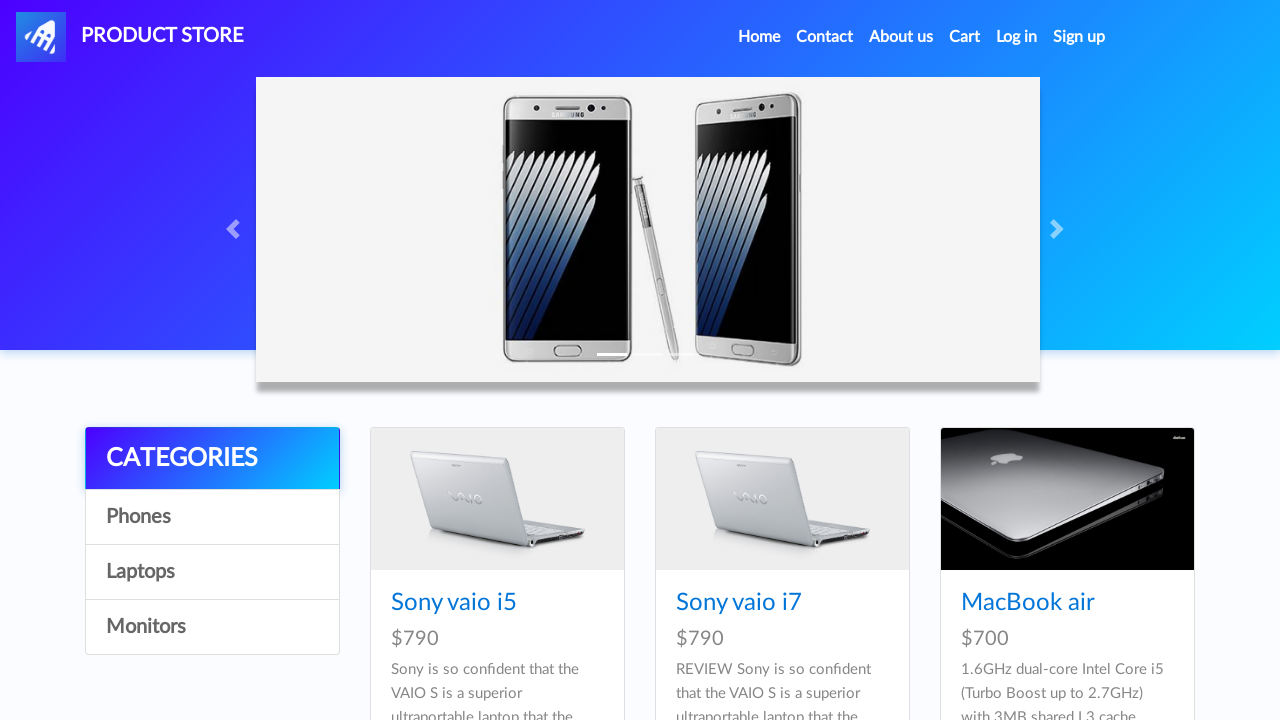

Clicked on Sony vaio i5 product at (454, 603) on text=Sony vaio i5
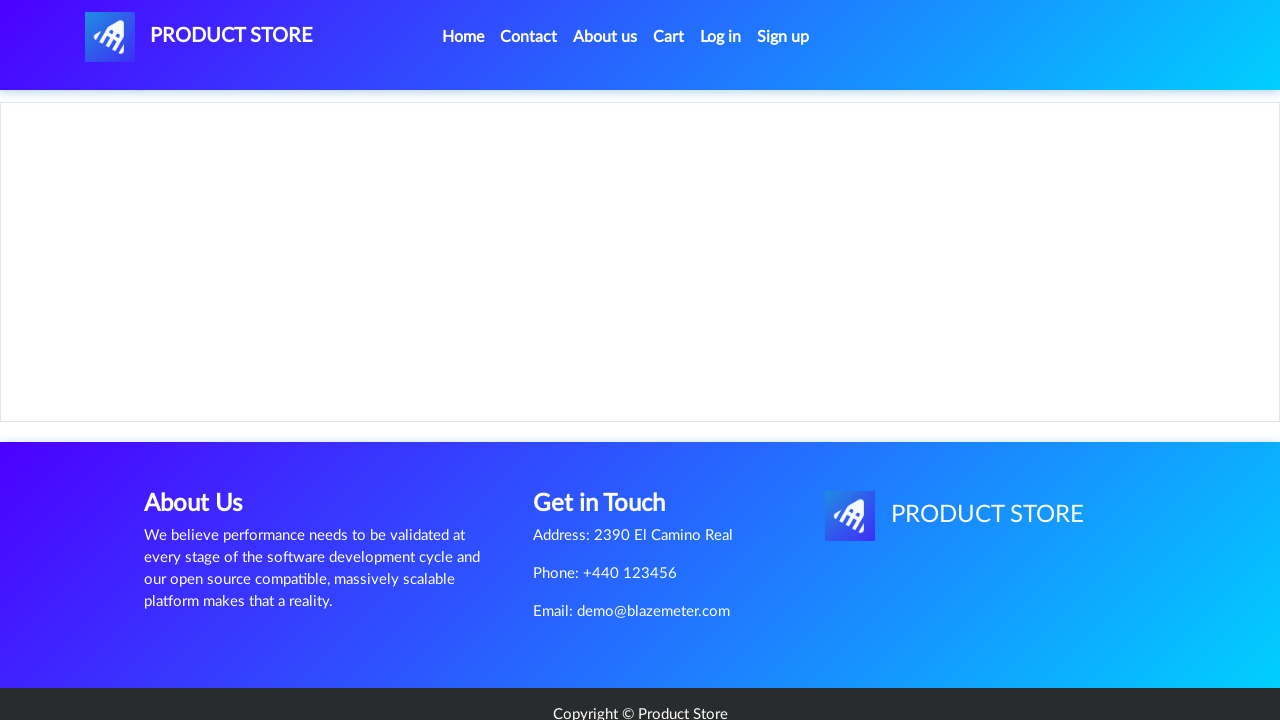

Waited for product details to load
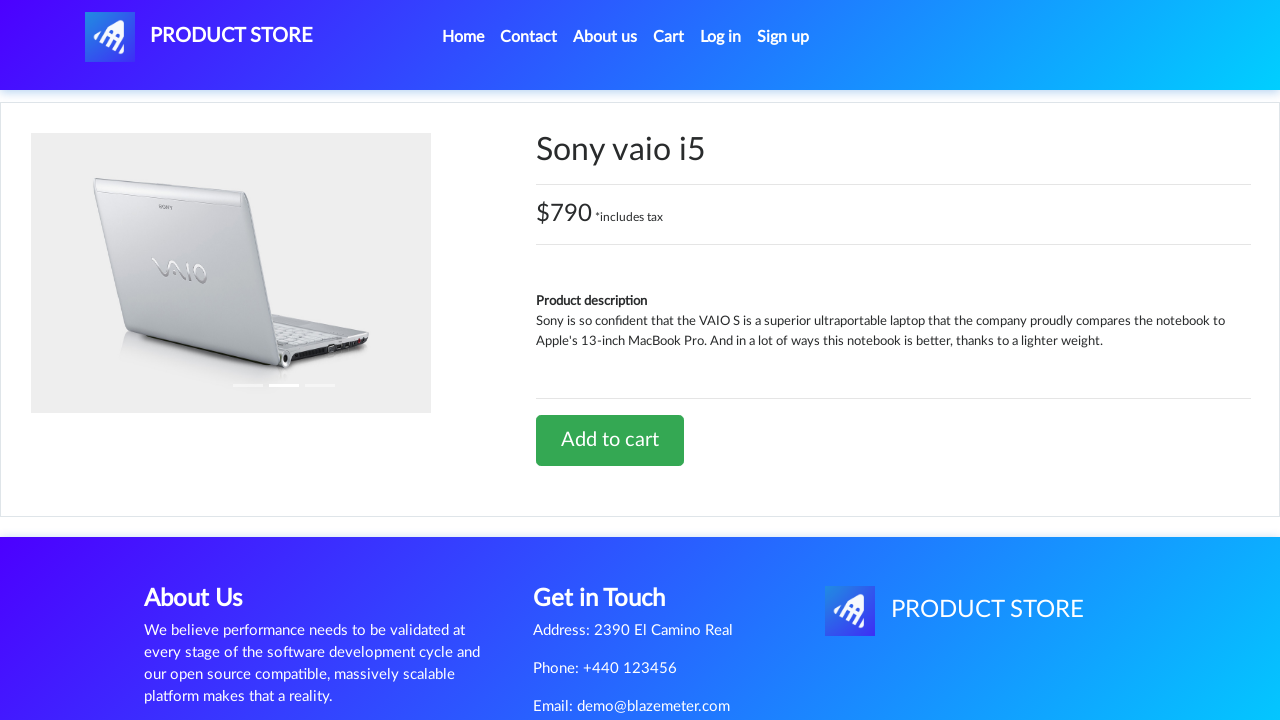

Clicked Add to cart button at (610, 440) on text=Add to cart
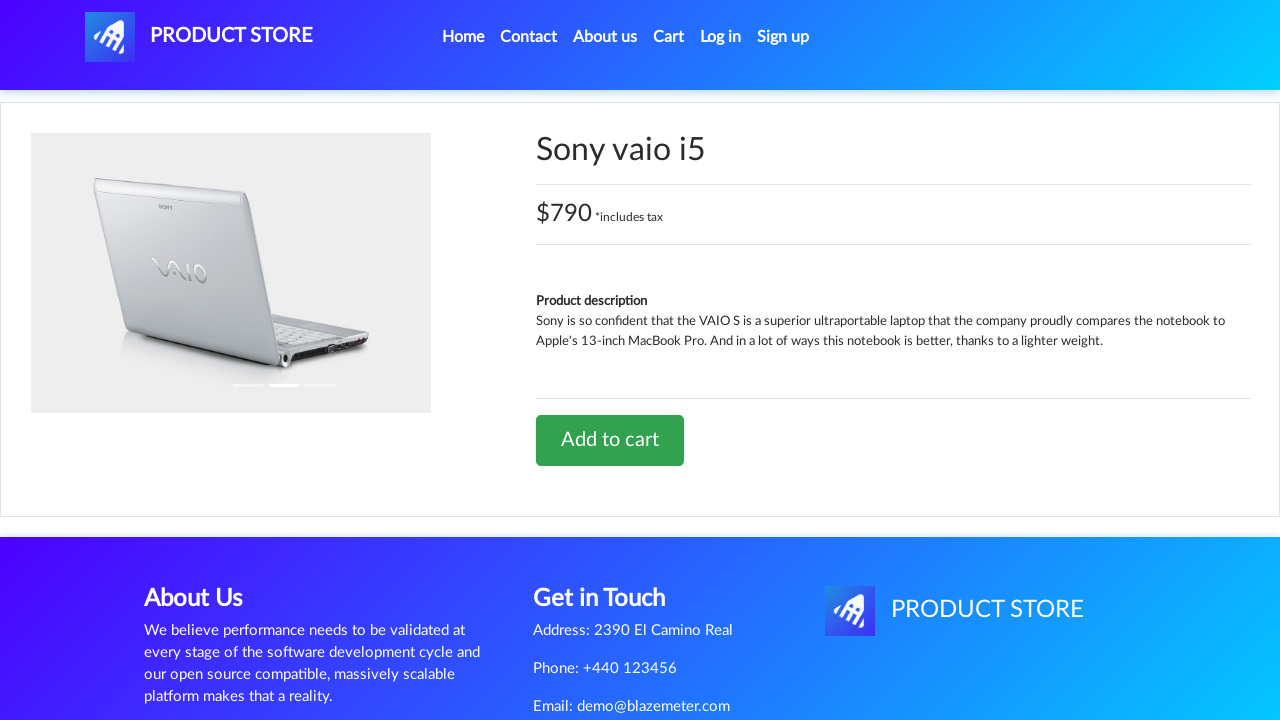

Set up alert dialog handler to accept
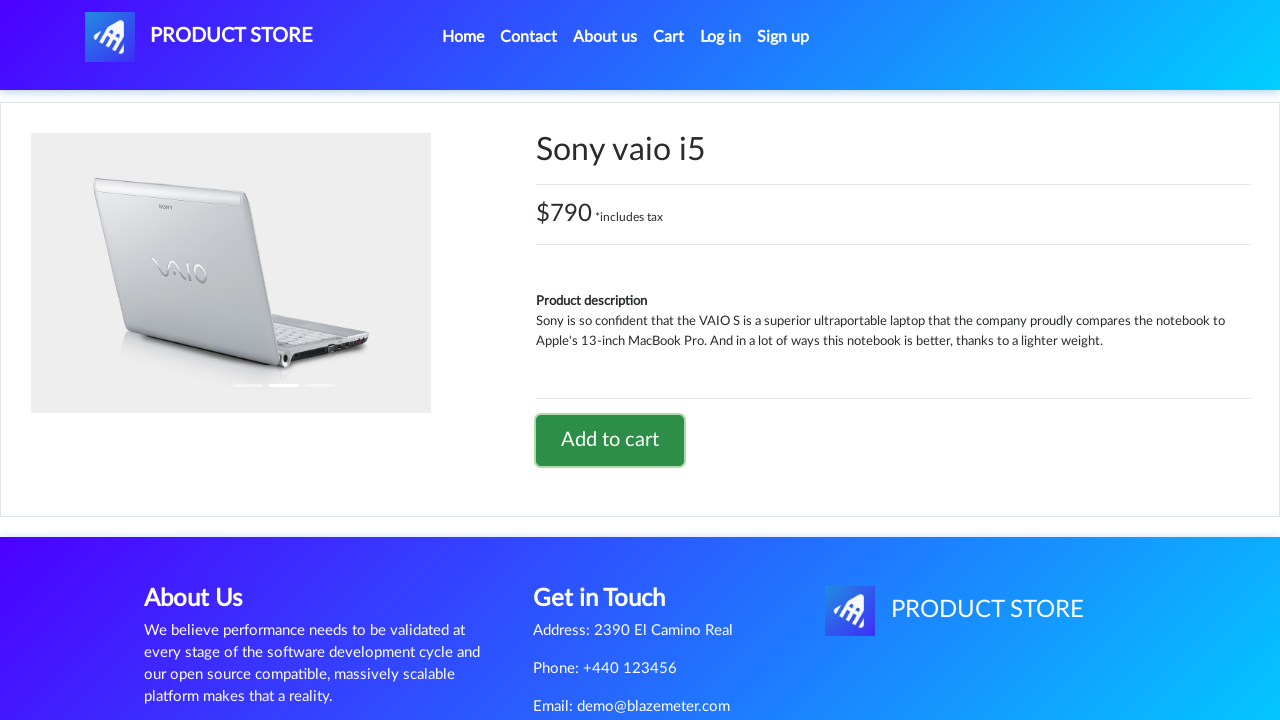

Waited for alert dialog to be processed
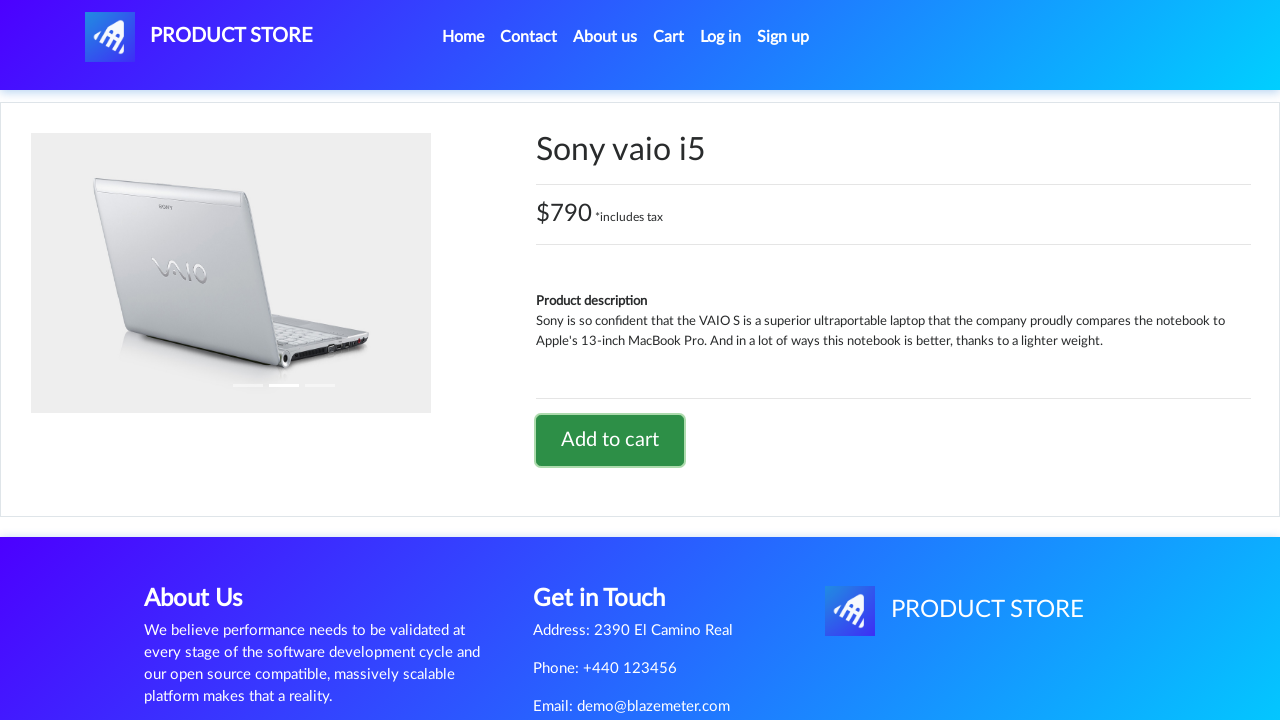

Clicked on Cart navigation link at (669, 37) on text=Cart
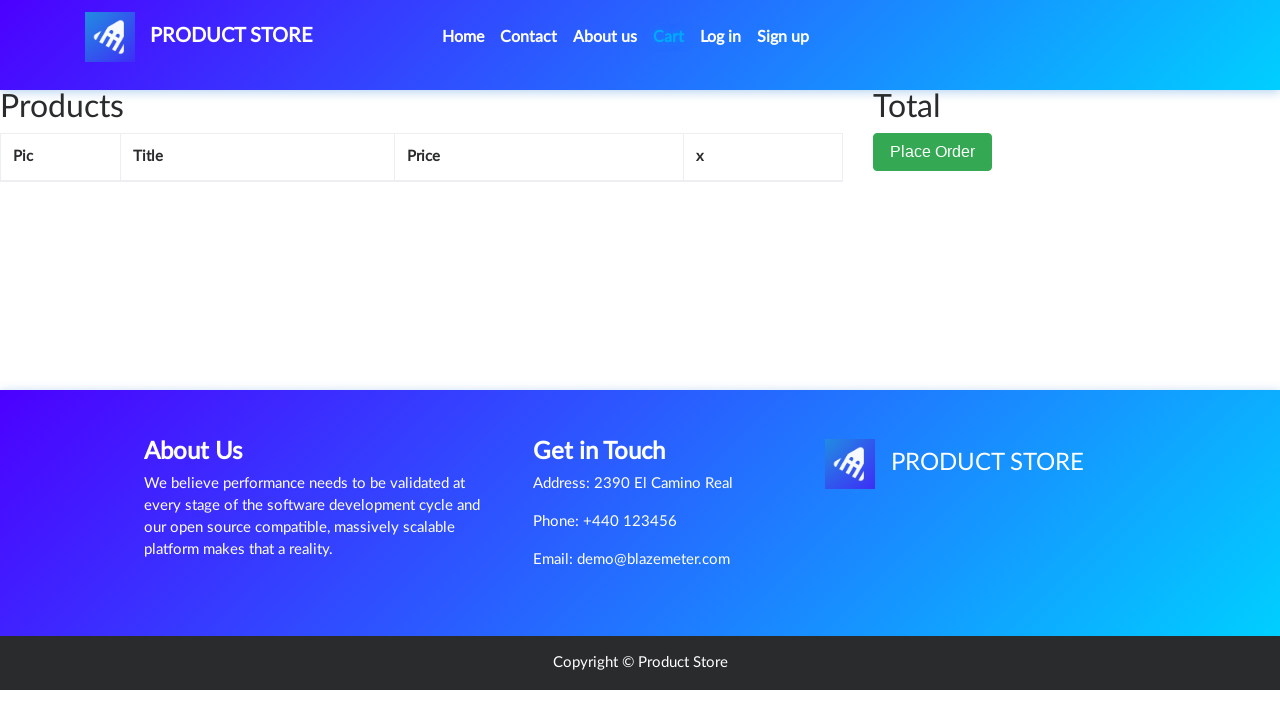

Waited for cart page to load
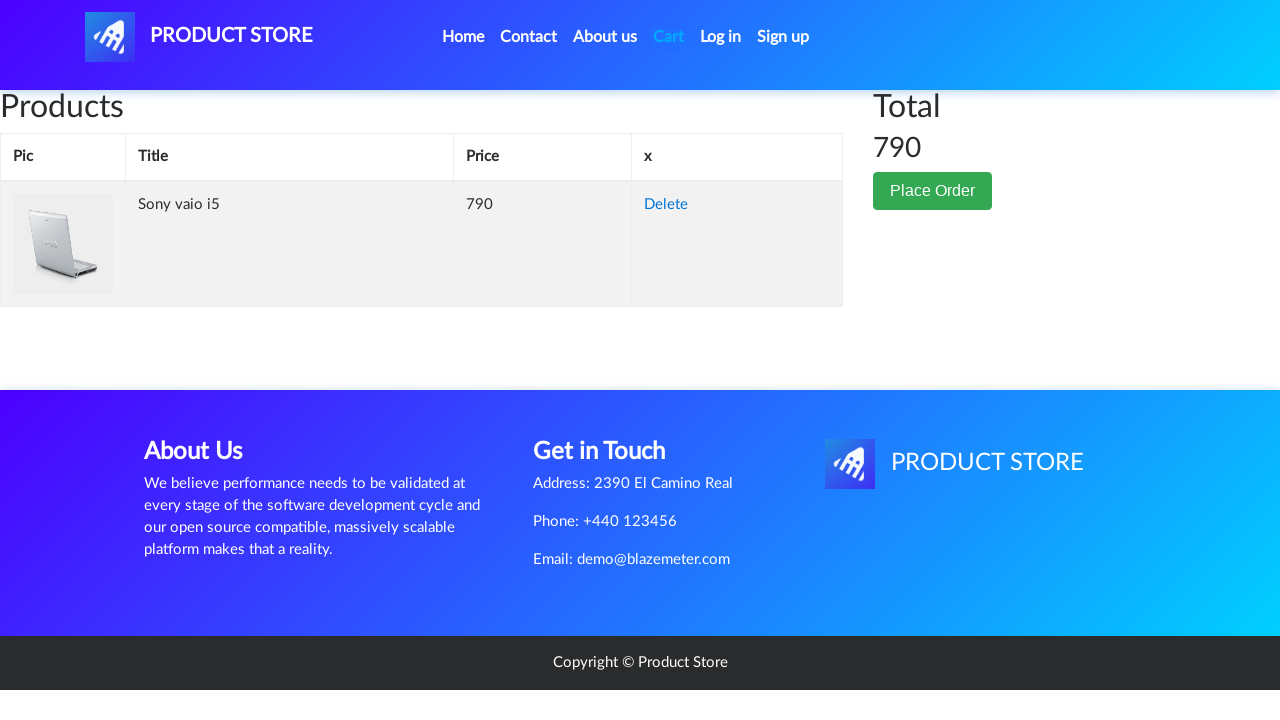

Verified Sony vaio i5 product appears in cart with Delete button visible
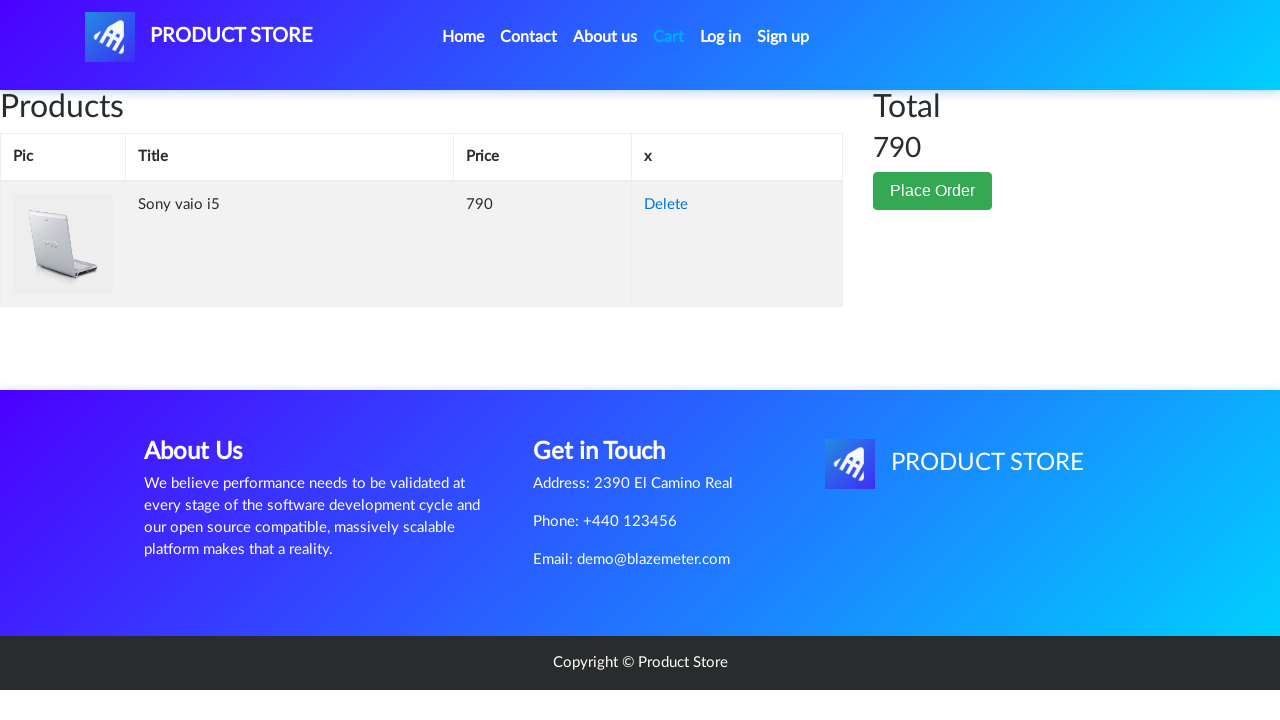

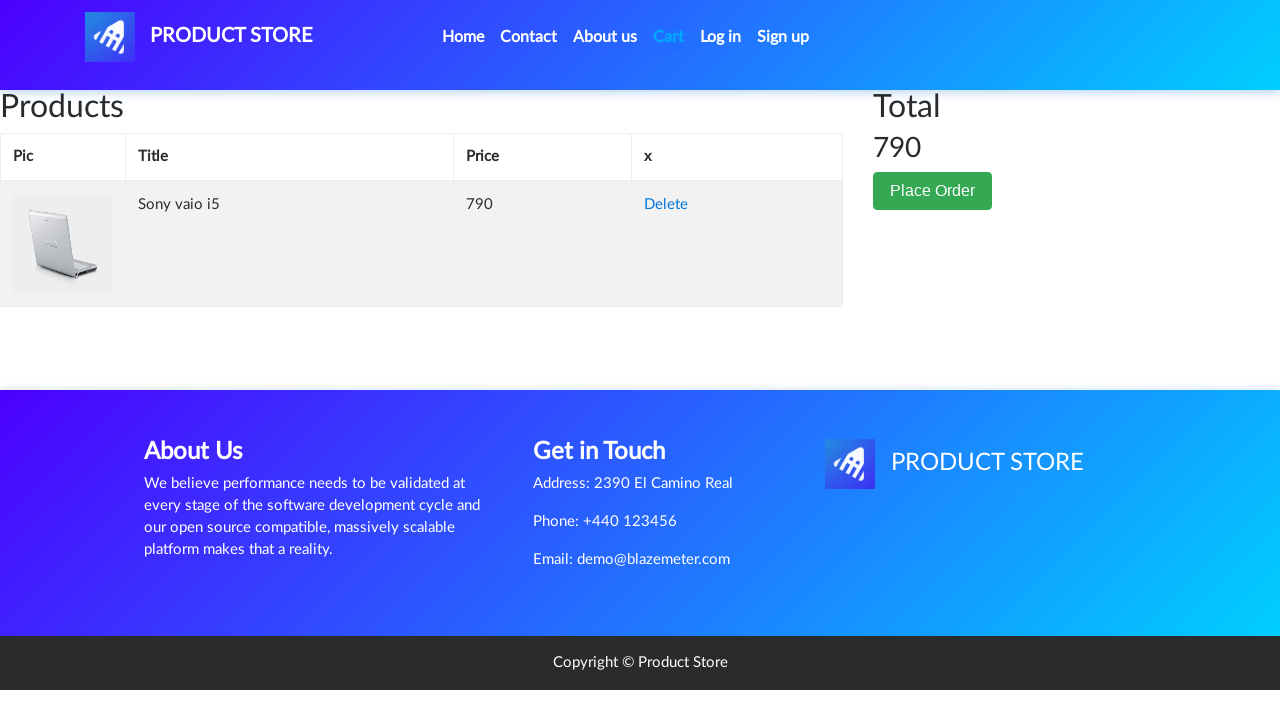